Tests selecting multiple car brands from the standard HTML multi-select element

Starting URL: https://demoqa.com/select-menu

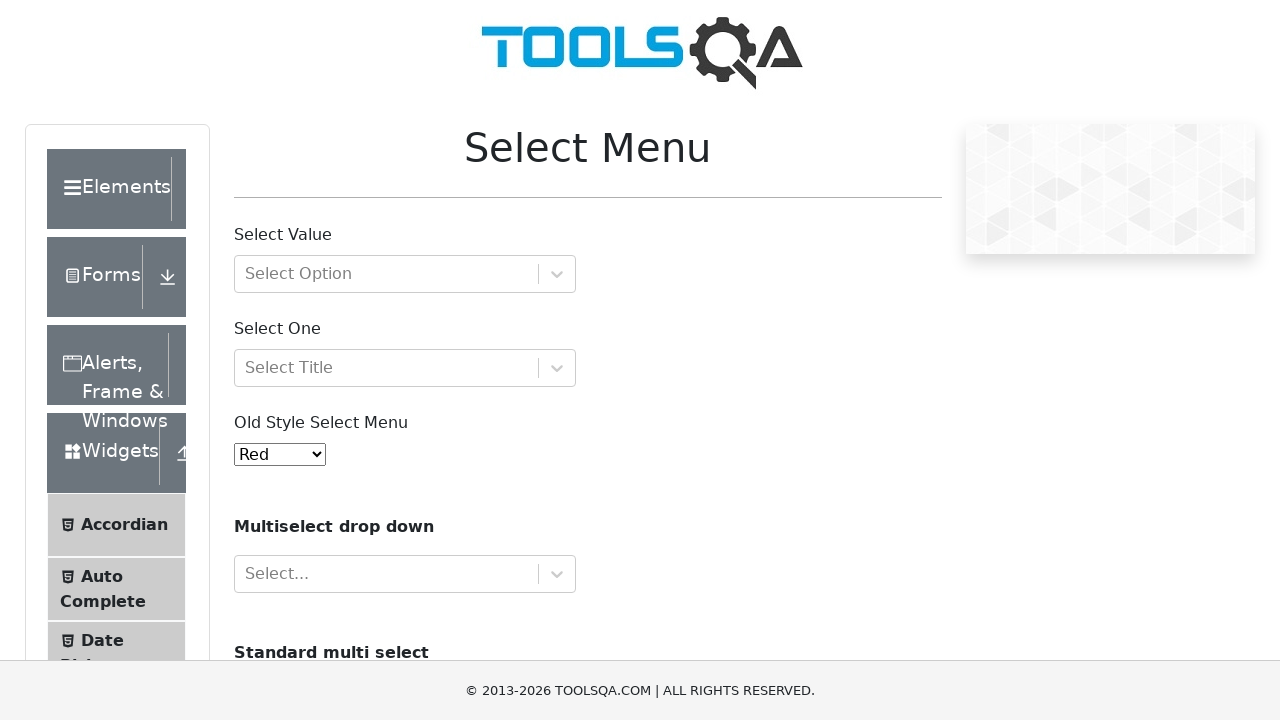

Navigated to select-menu demo page
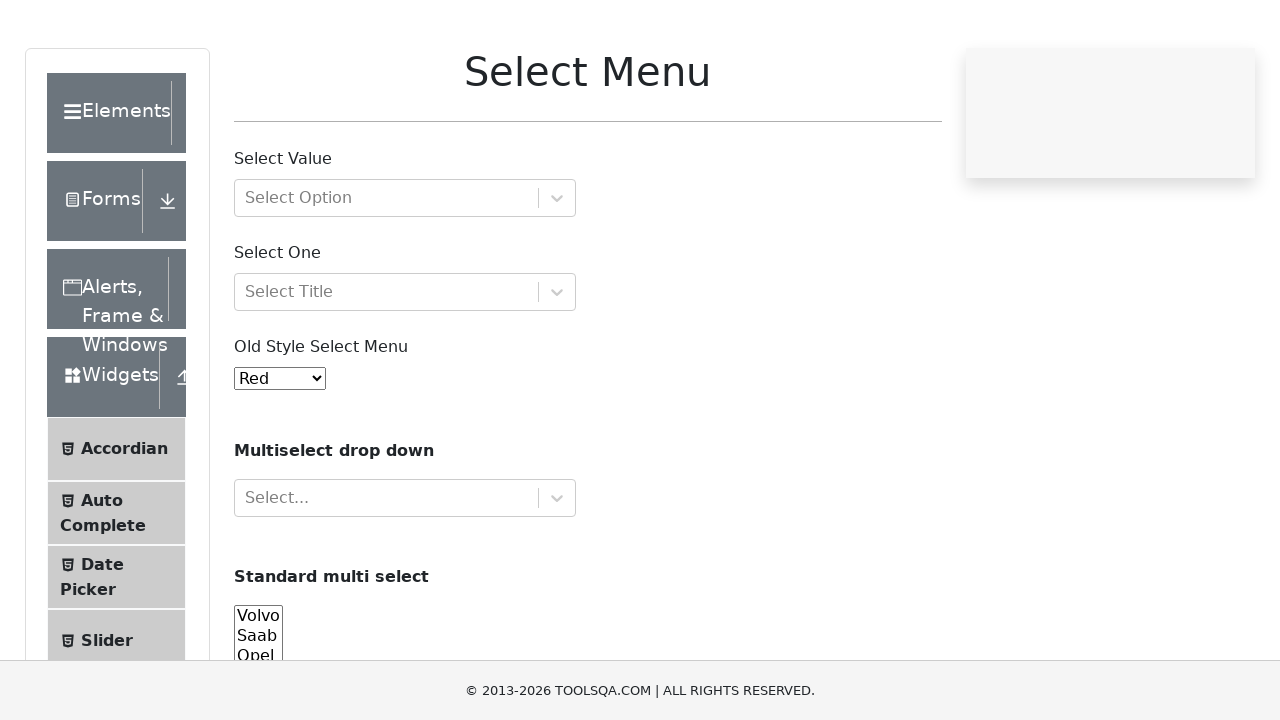

Selected multiple car brands (Volvo, Saab, Audi) from standard multi-select element on #cars
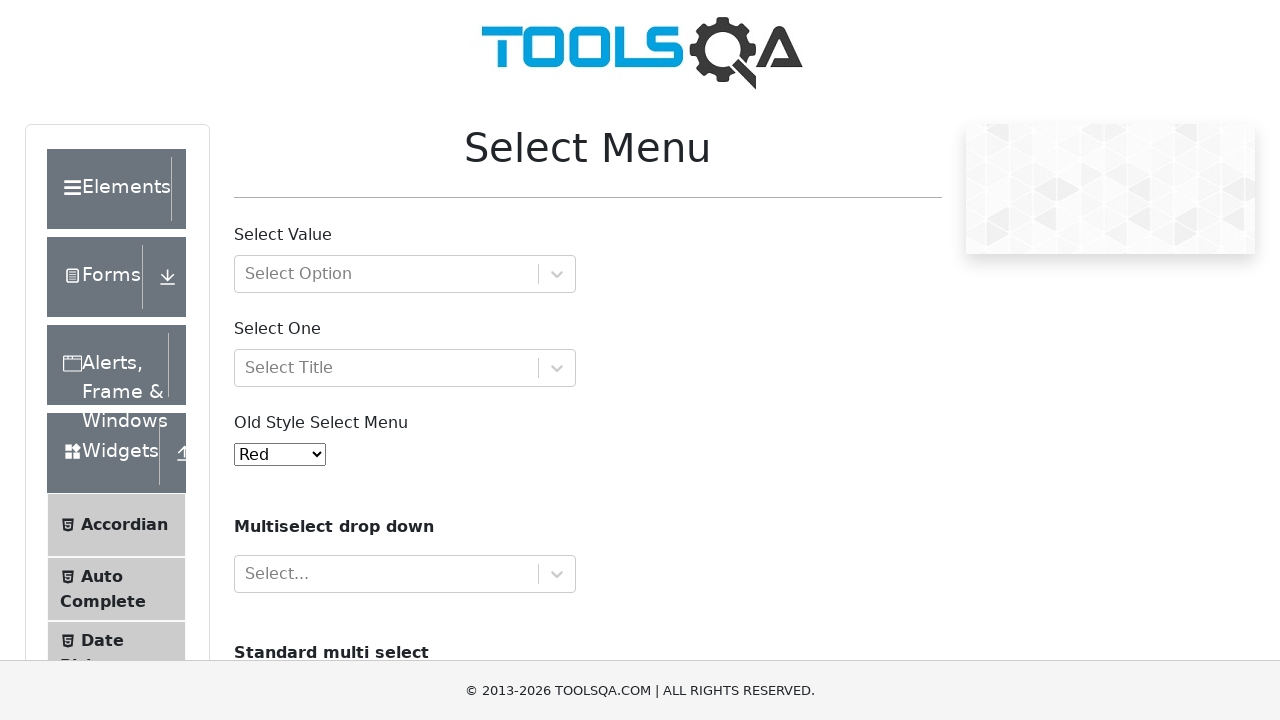

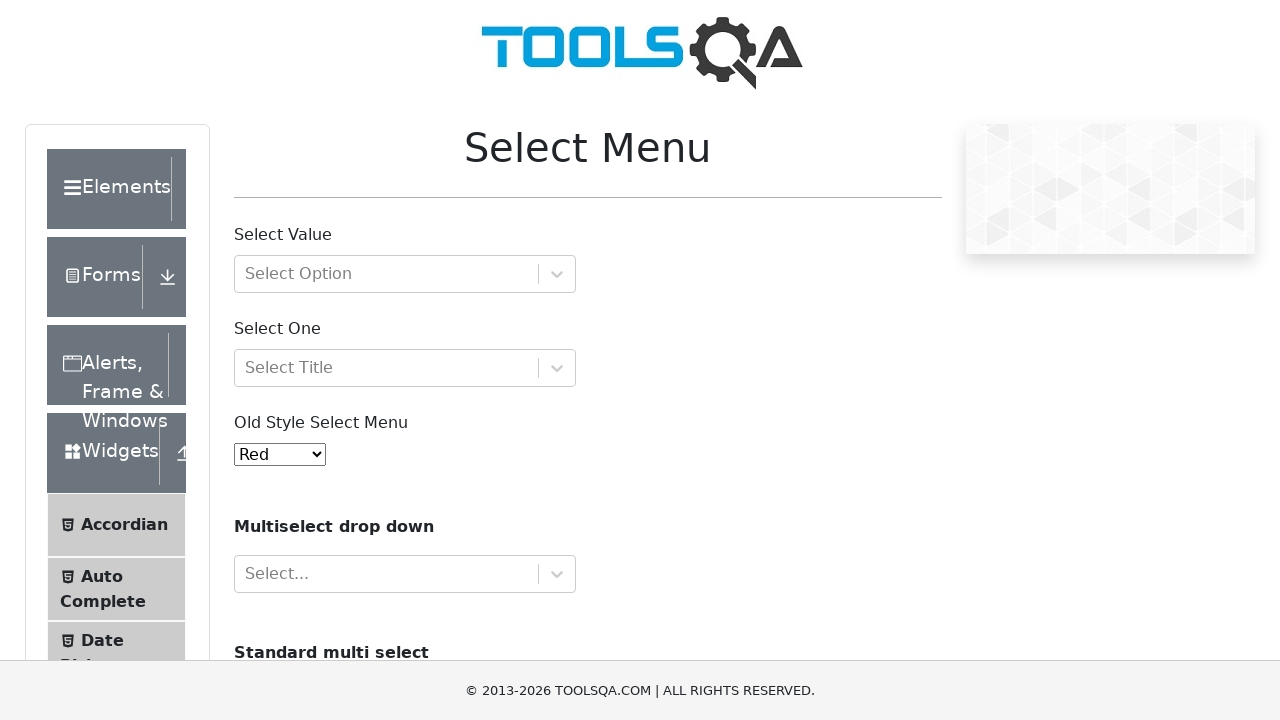